Tests various selector interactions including checking a checkbox and clicking an Open Window button on a practice page

Starting URL: https://www.letskodeit.com/practice

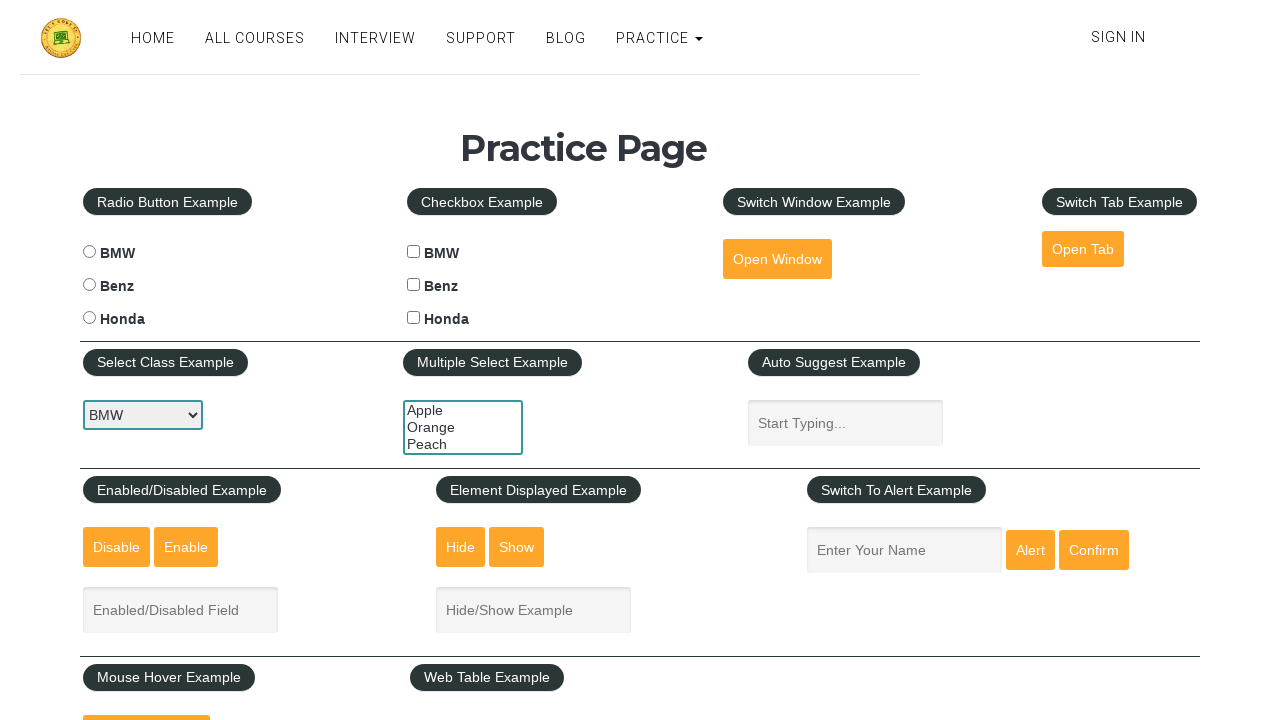

Checked the benzcheck checkbox at (414, 285) on #benzcheck
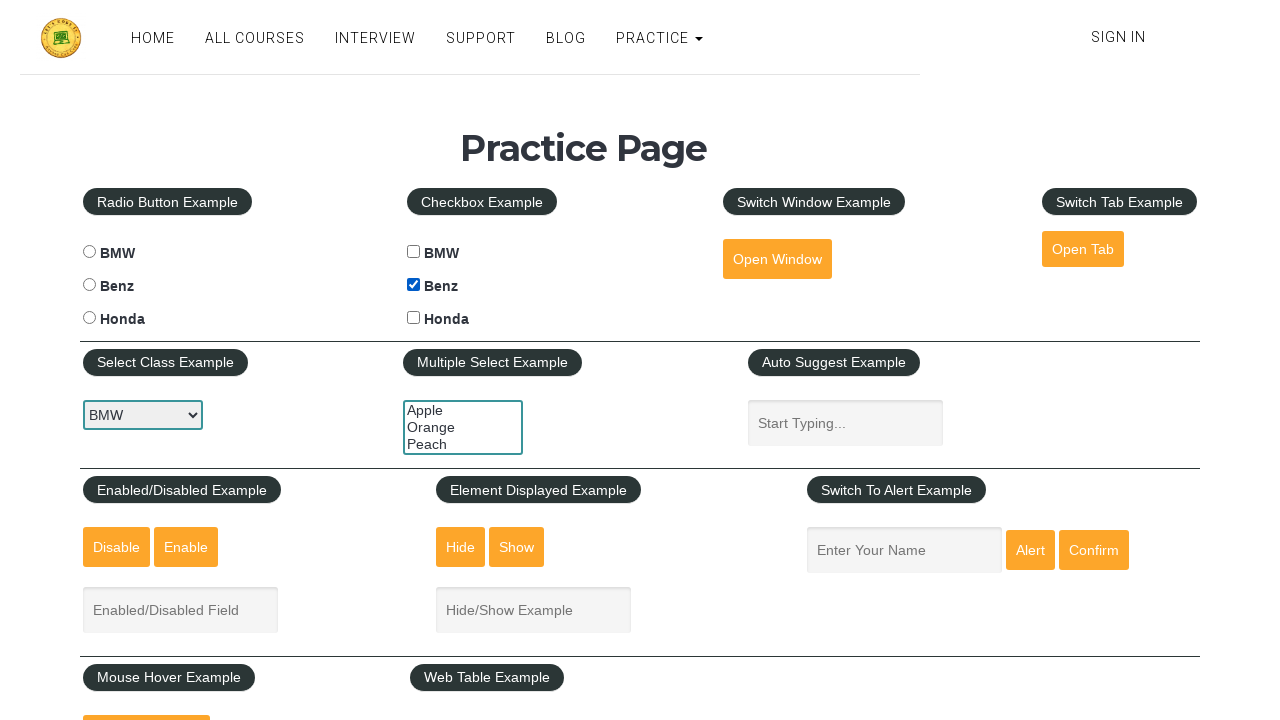

Clicked the Open Window button at (777, 259) on internal:role=button[name="Open Window"i]
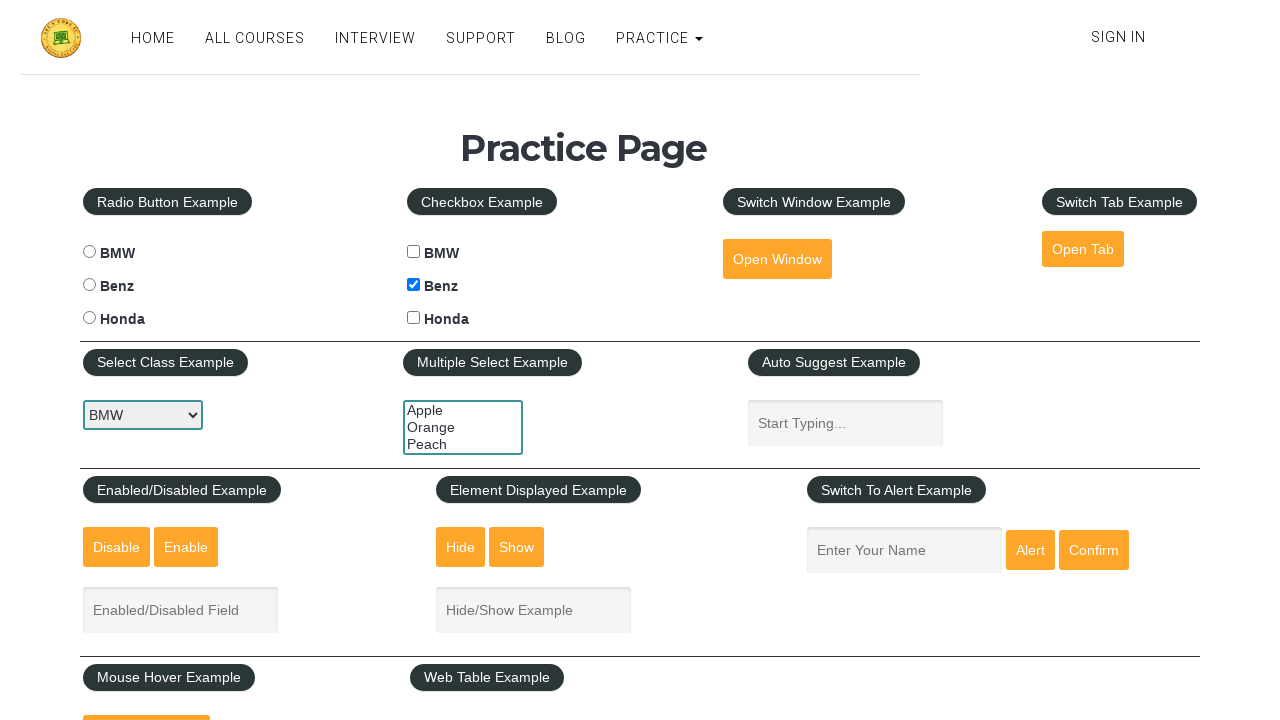

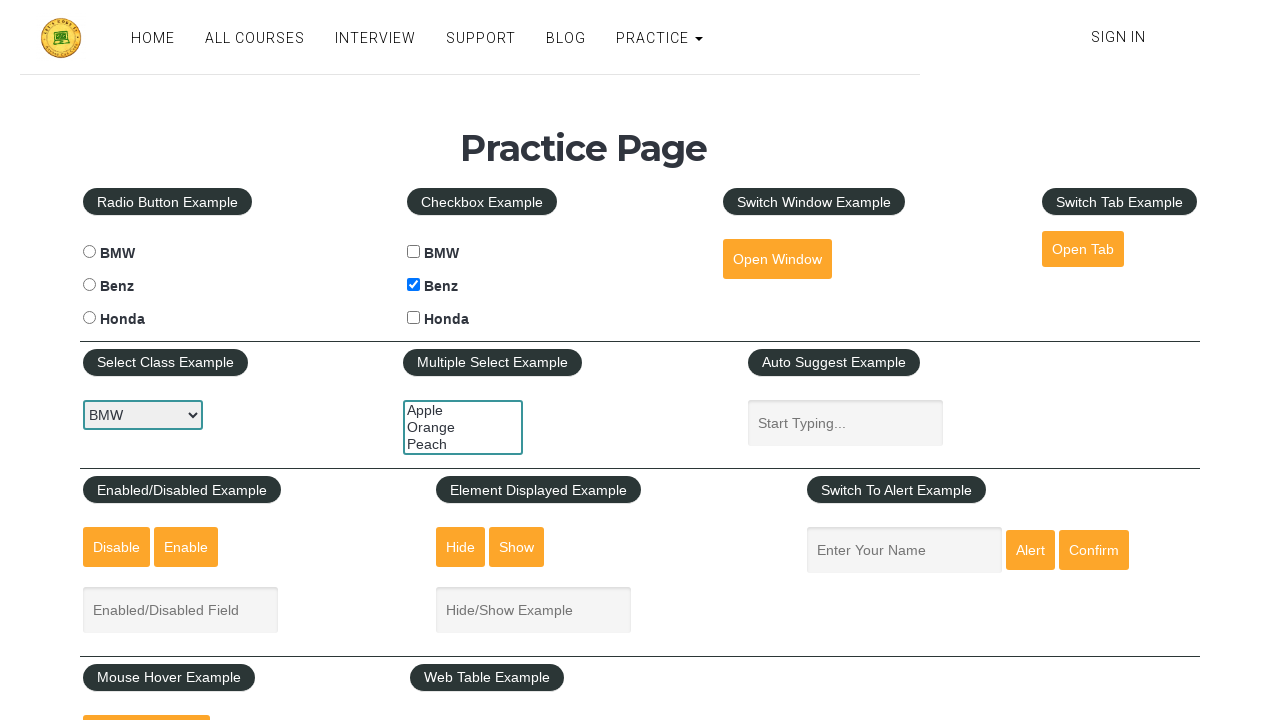